Tests that a todo item is removed if edited to an empty string

Starting URL: https://demo.playwright.dev/todomvc

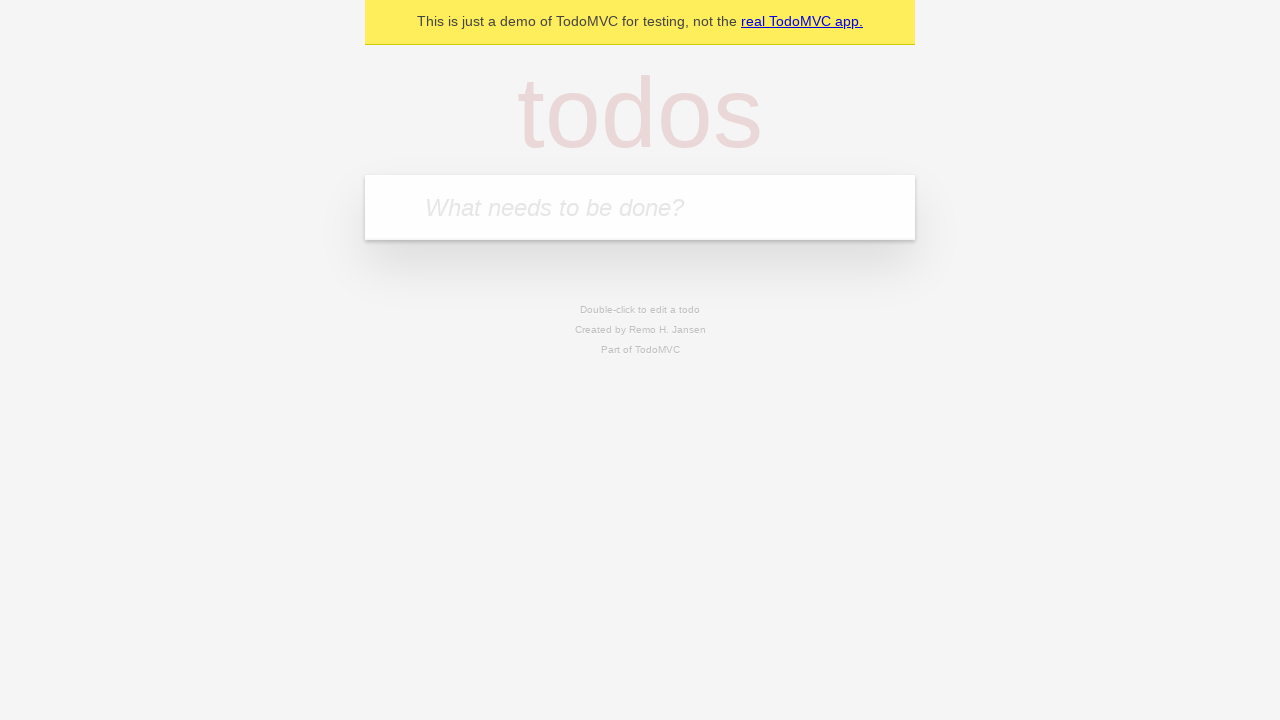

Filled todo input with 'buy some cheese' on internal:attr=[placeholder="What needs to be done?"i]
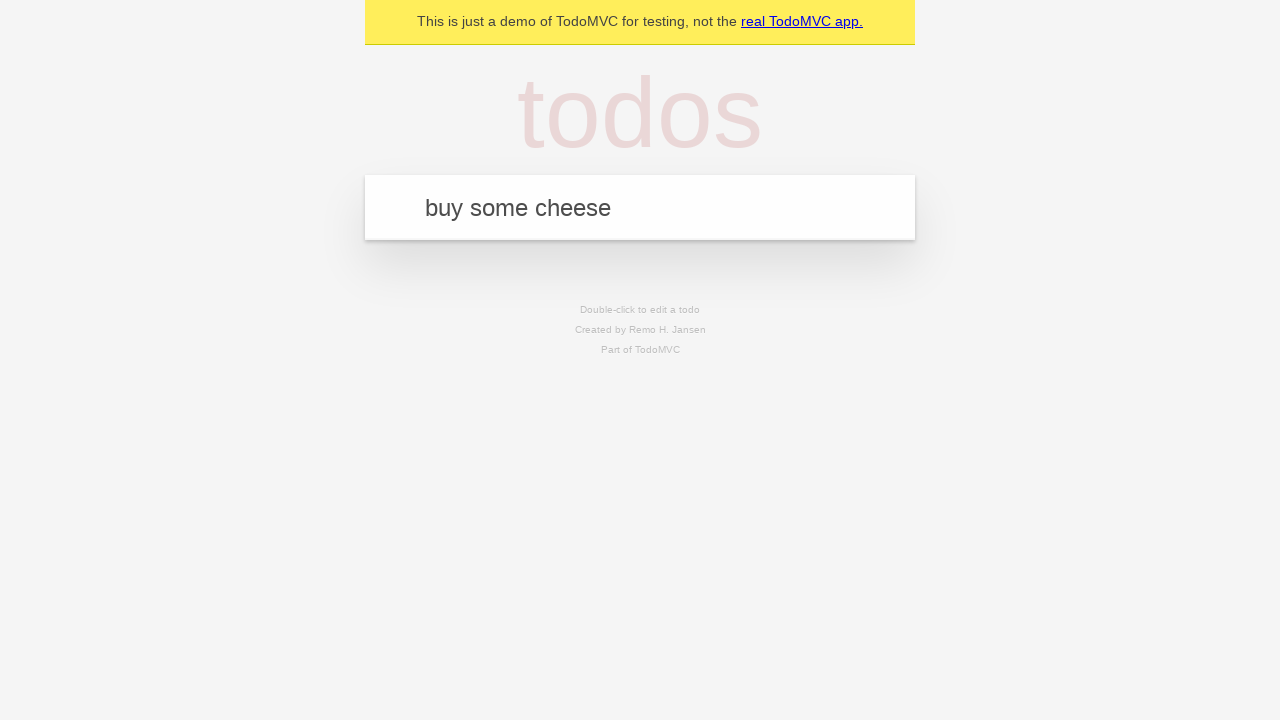

Pressed Enter to add first todo item on internal:attr=[placeholder="What needs to be done?"i]
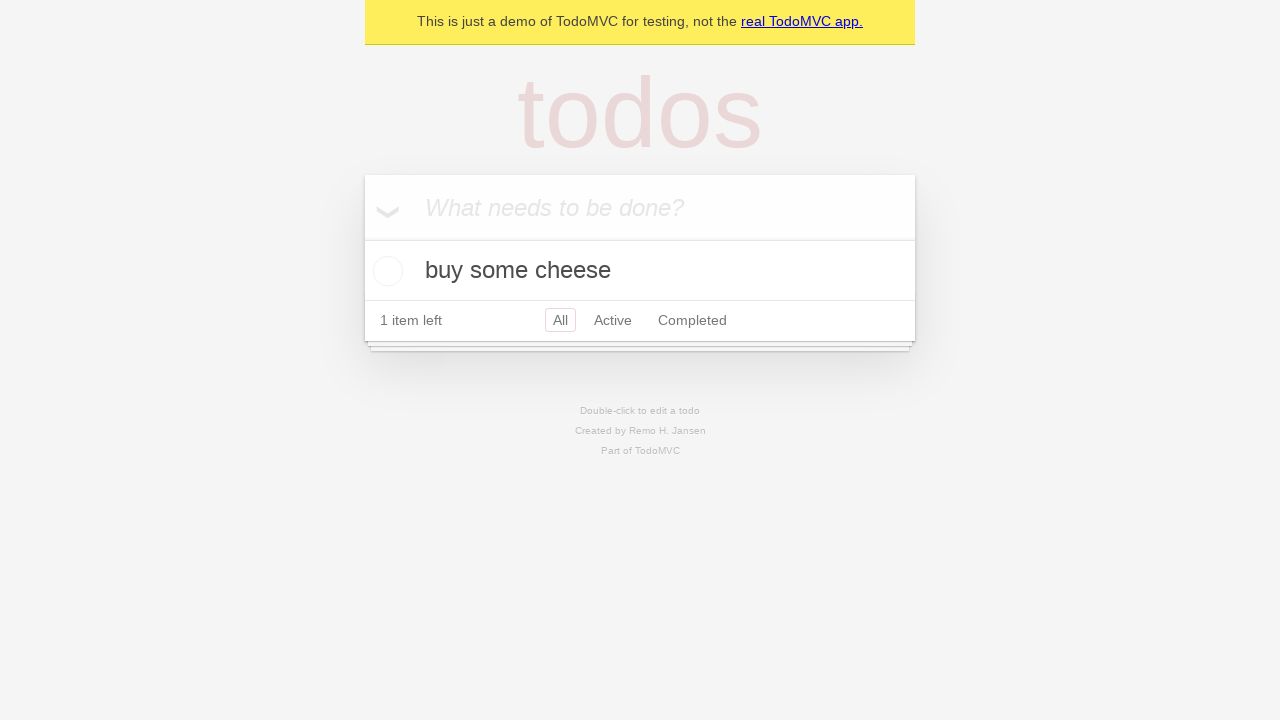

Filled todo input with 'feed the cat' on internal:attr=[placeholder="What needs to be done?"i]
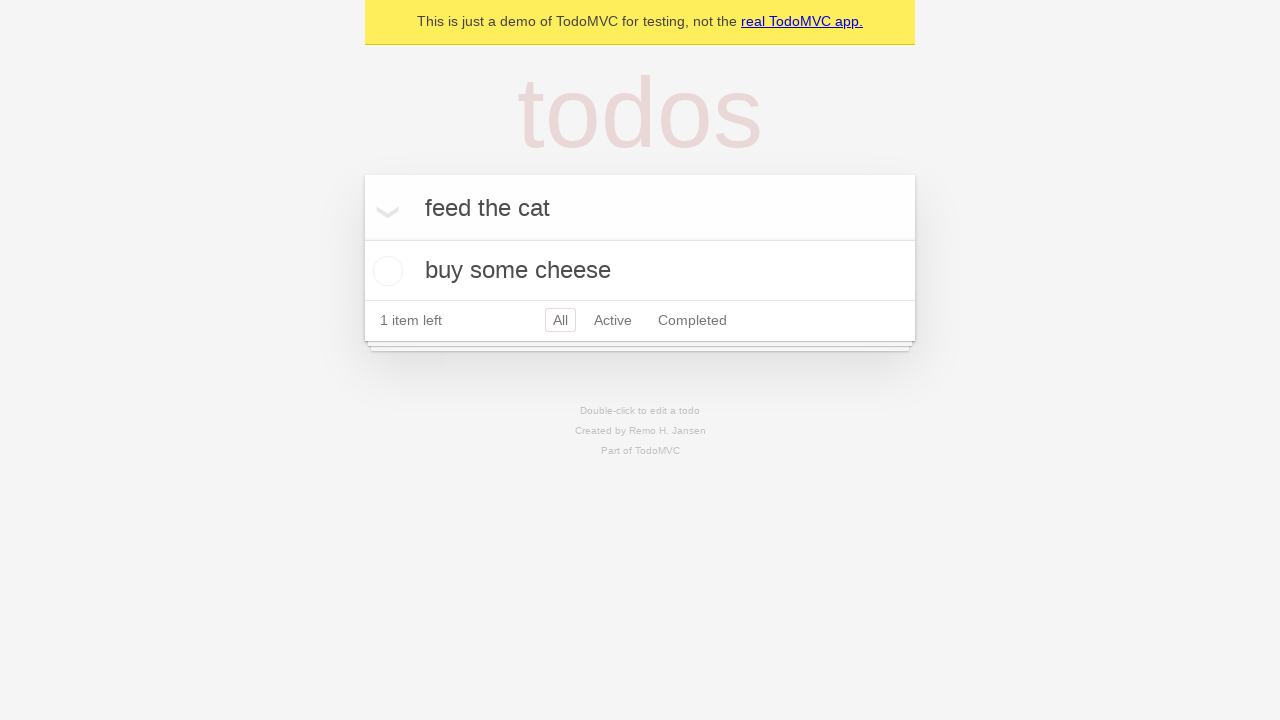

Pressed Enter to add second todo item on internal:attr=[placeholder="What needs to be done?"i]
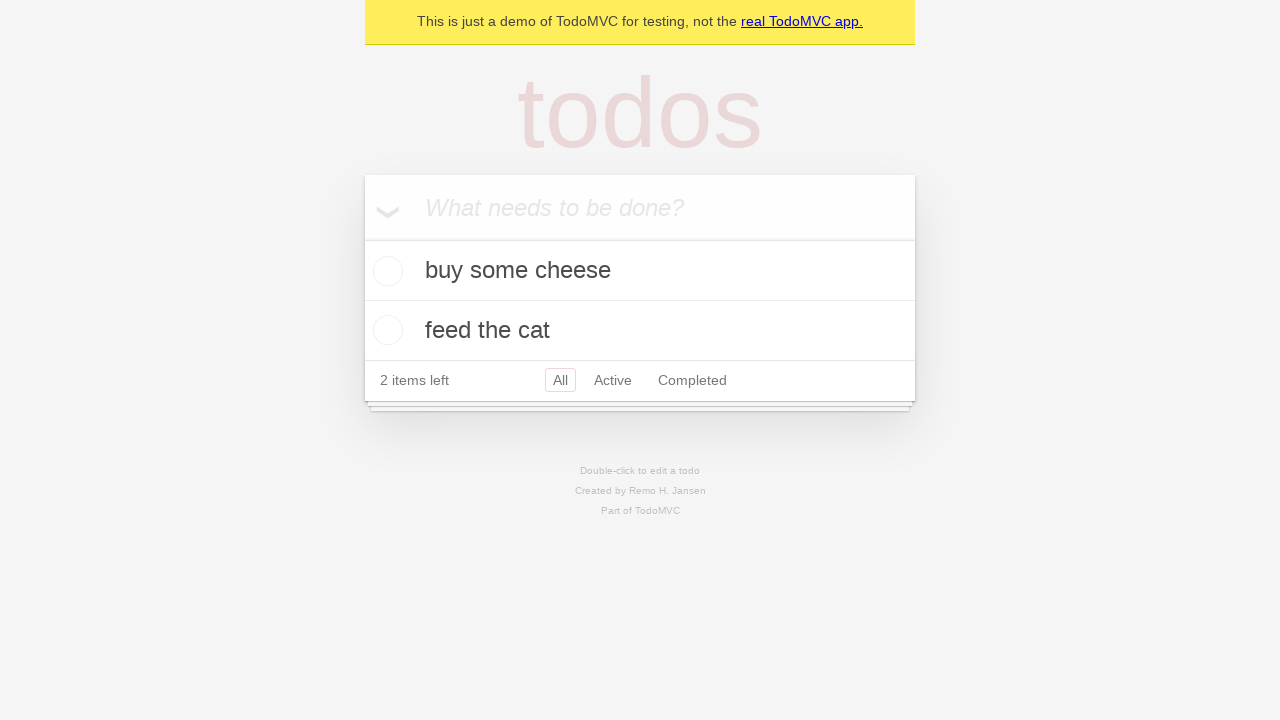

Filled todo input with 'book a doctors appointment' on internal:attr=[placeholder="What needs to be done?"i]
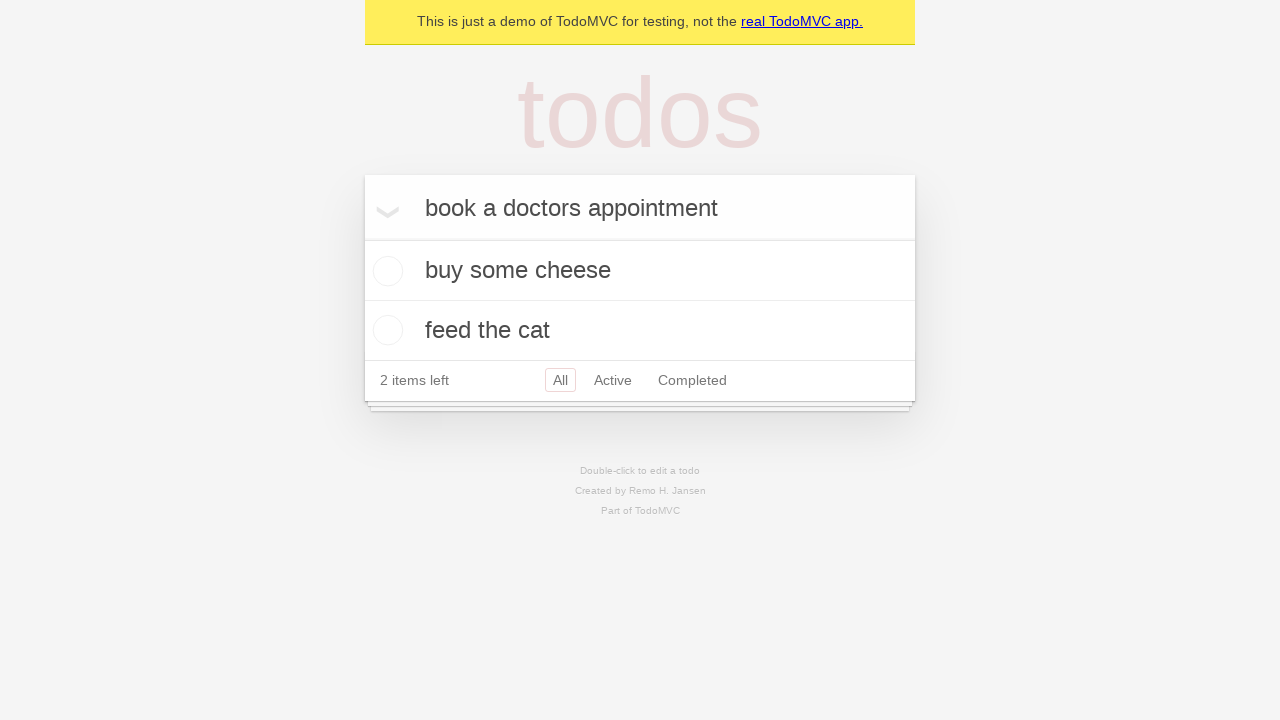

Pressed Enter to add third todo item on internal:attr=[placeholder="What needs to be done?"i]
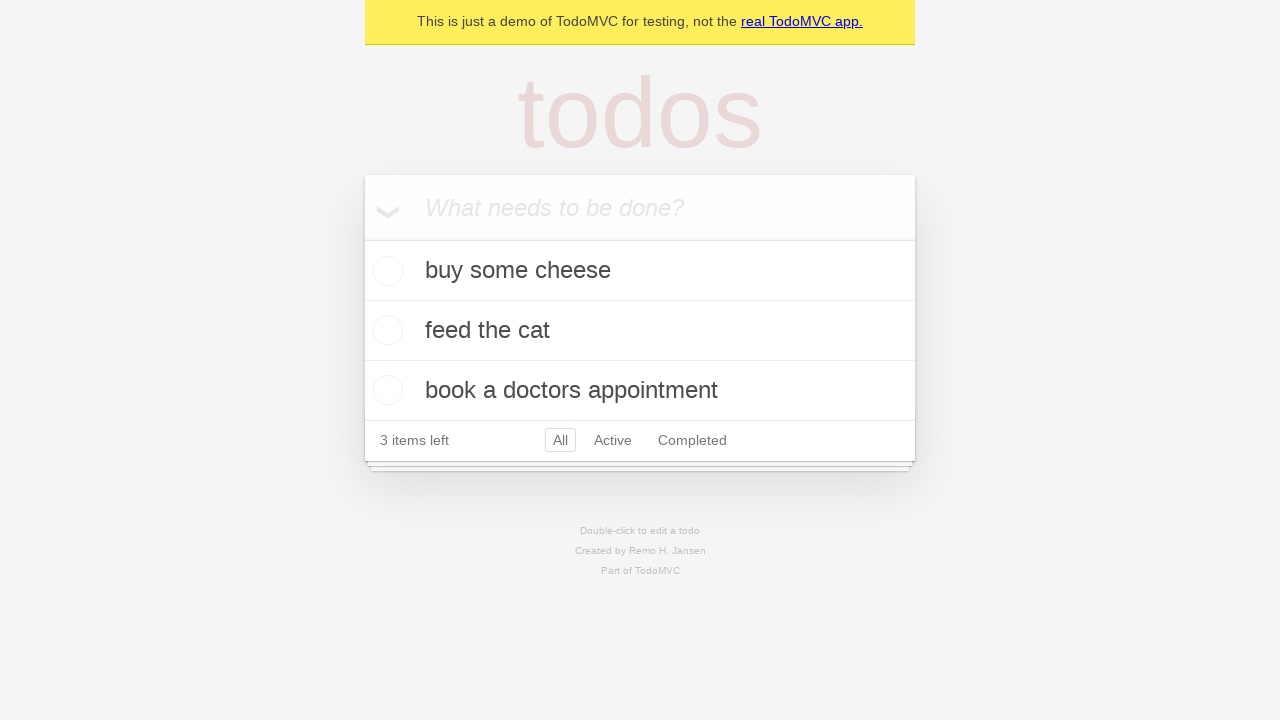

Double-clicked second todo item to enter edit mode at (640, 331) on internal:testid=[data-testid="todo-item"s] >> nth=1
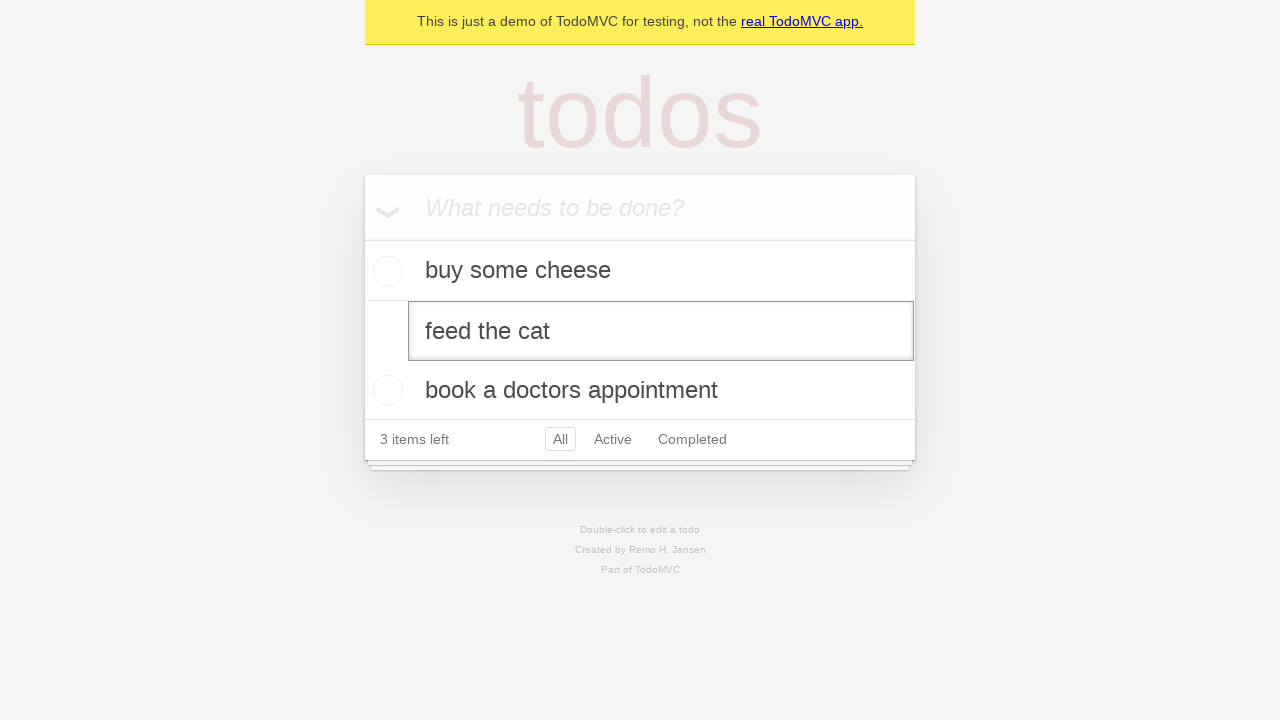

Cleared text in edit field for second todo item on internal:testid=[data-testid="todo-item"s] >> nth=1 >> internal:role=textbox[nam
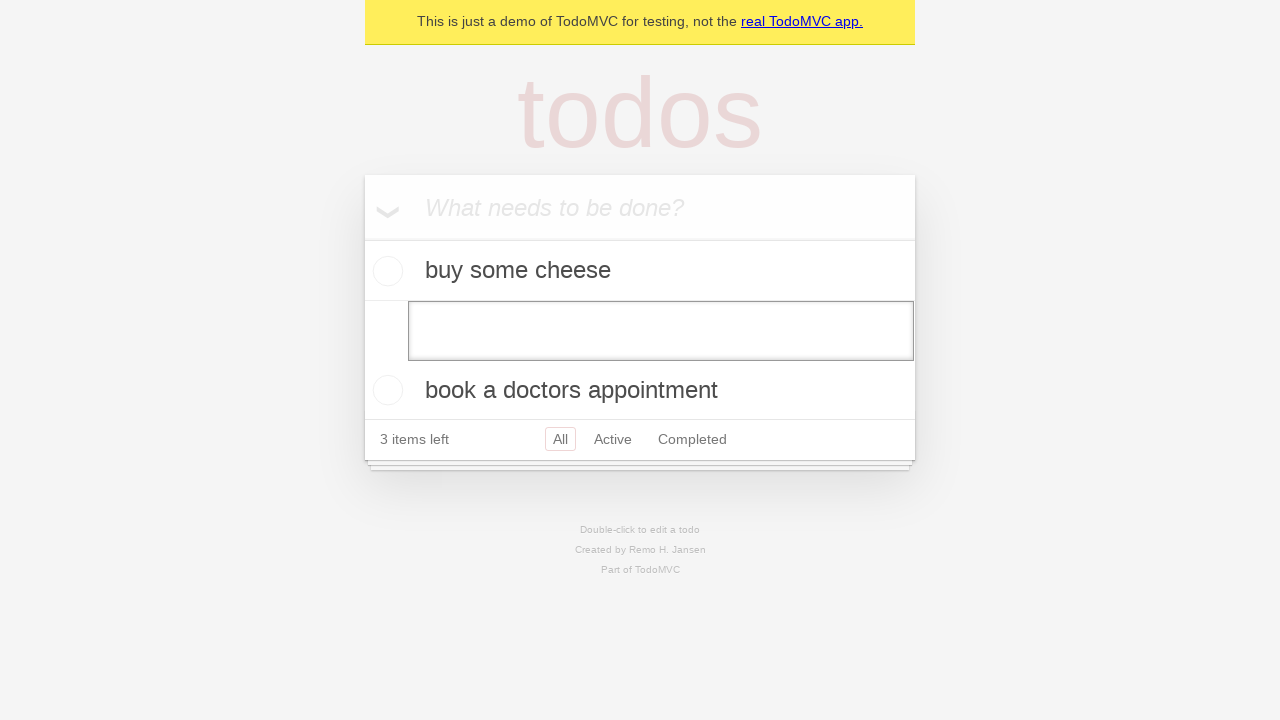

Pressed Enter to confirm deletion of second todo item with empty text on internal:testid=[data-testid="todo-item"s] >> nth=1 >> internal:role=textbox[nam
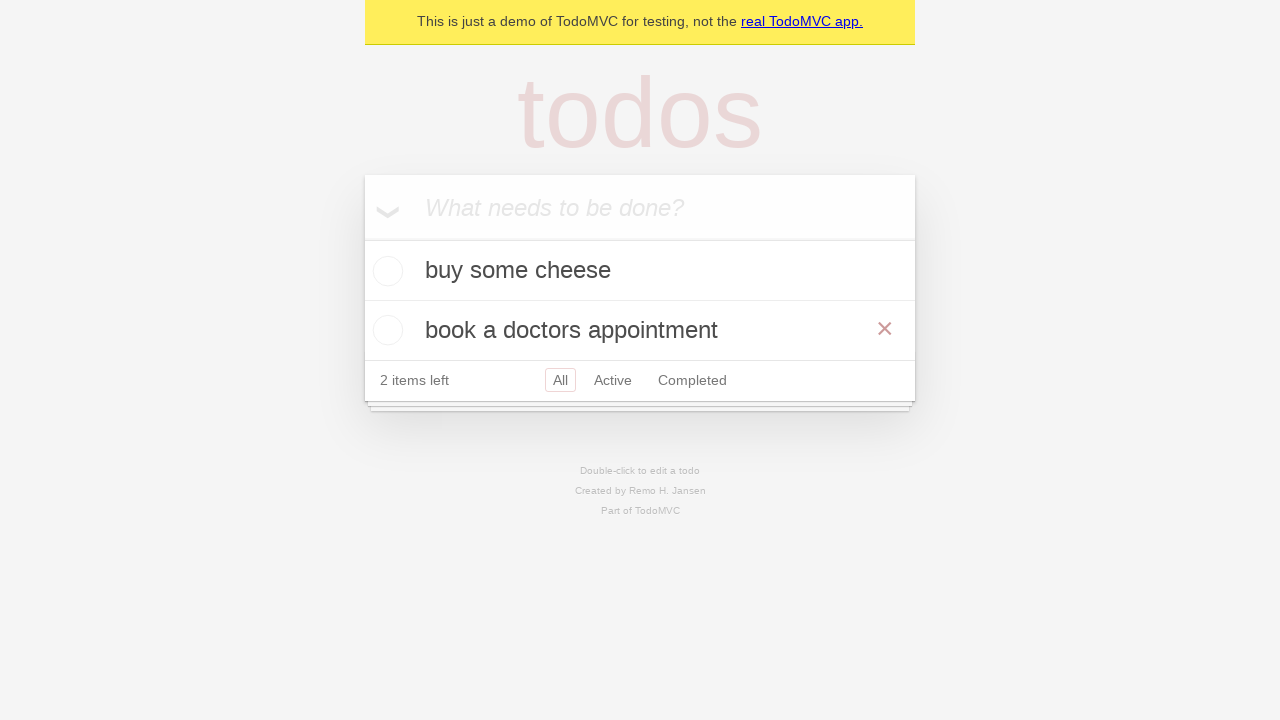

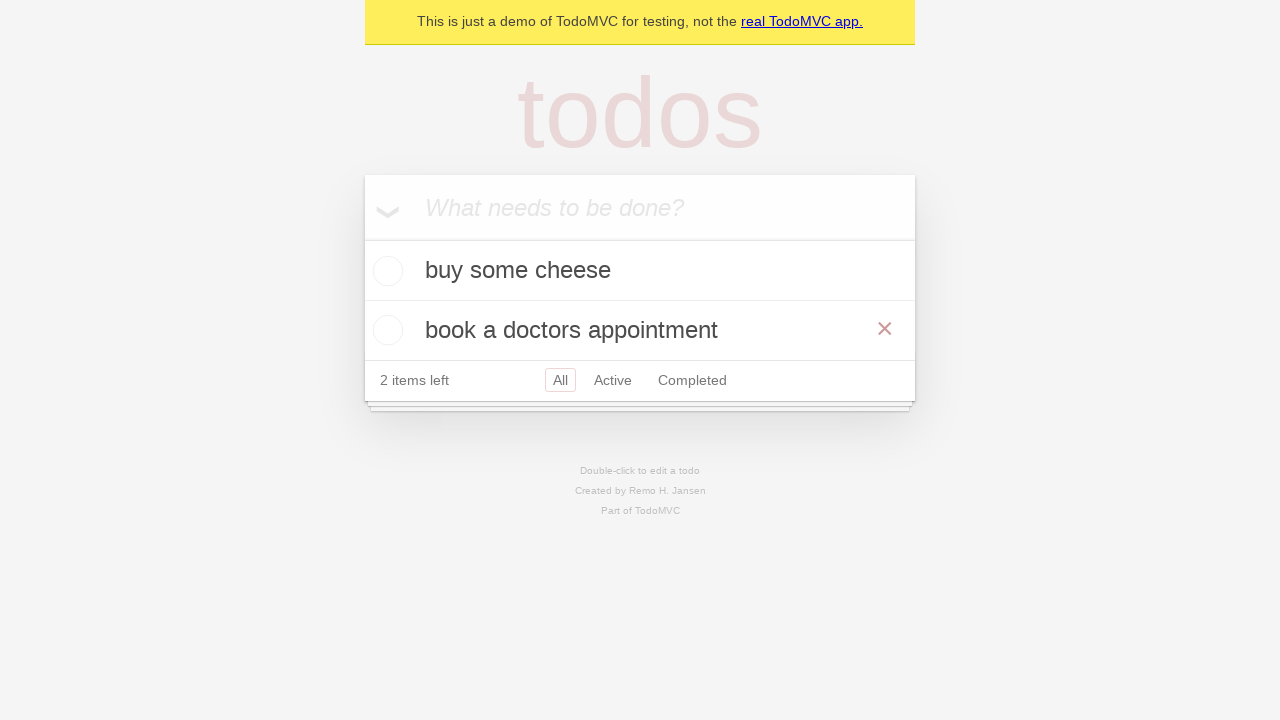